Tests dynamic button text change functionality by entering text in an input field and clicking the button to update its label

Starting URL: http://uitestingplayground.com/textinput

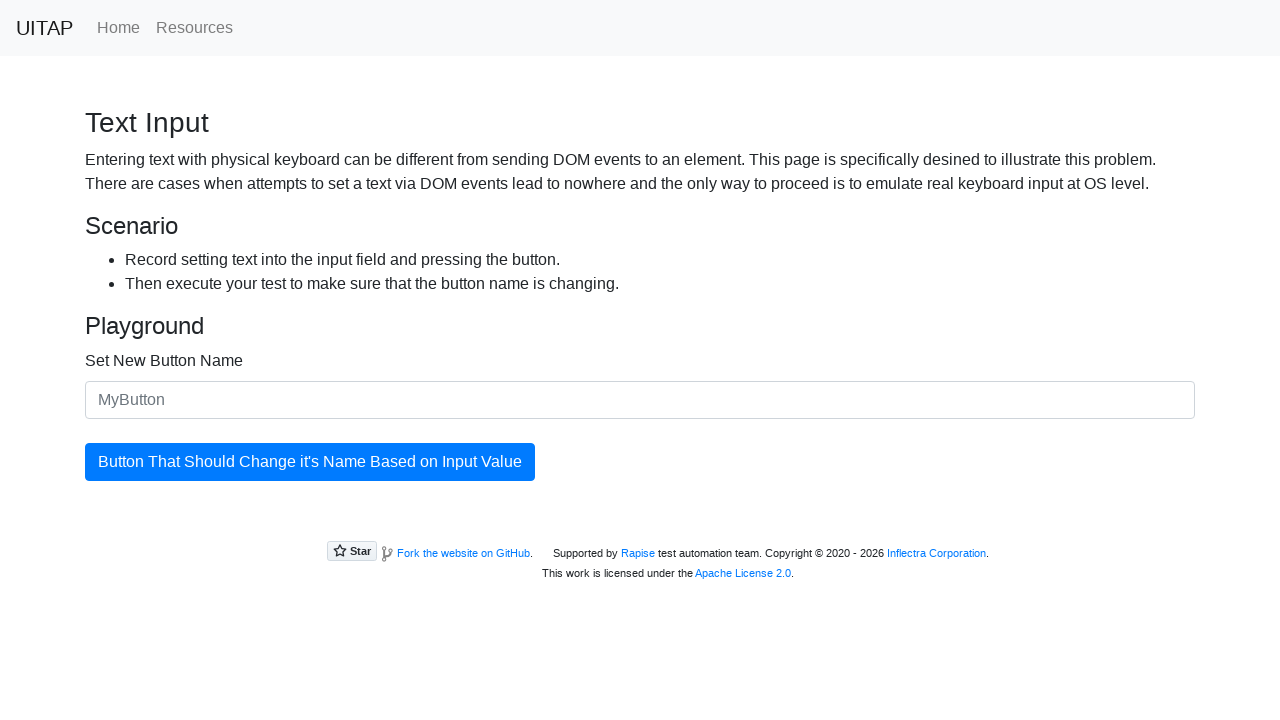

Verified initial button text is 'Button That Should Change it's Name Based on Input Value'
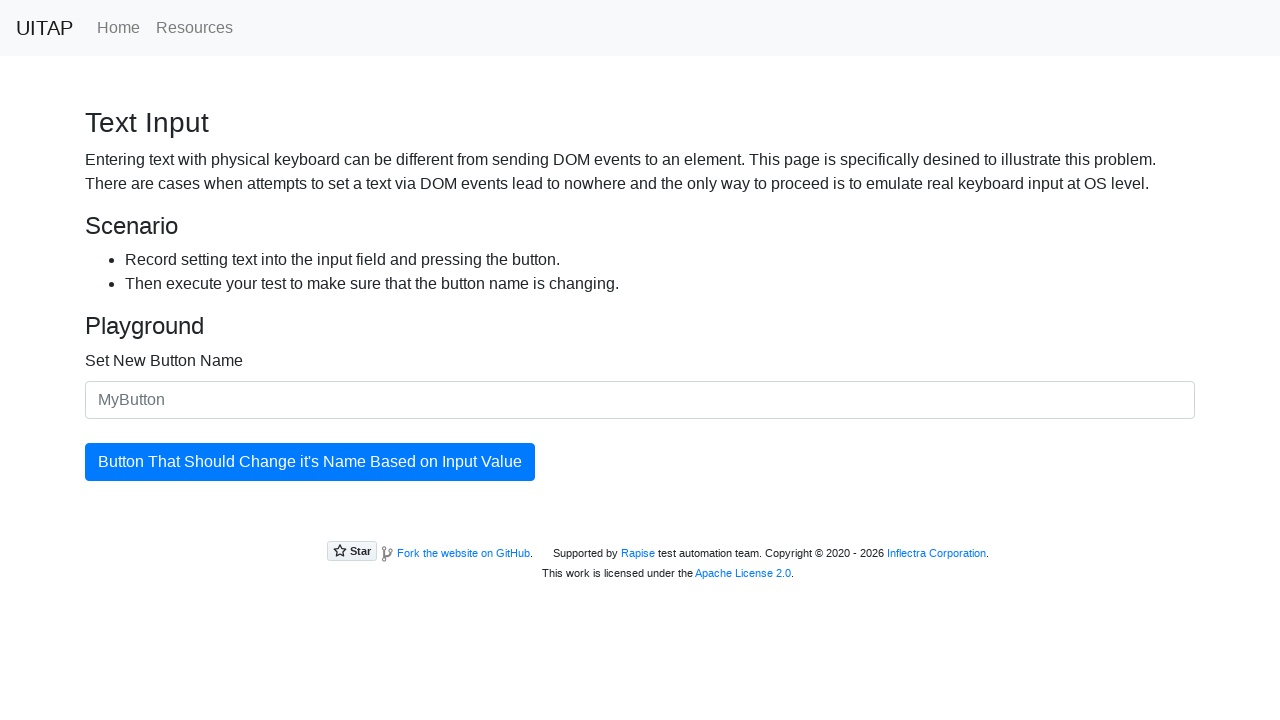

Clicked button initially without entering new text at (310, 462) on #updatingButton
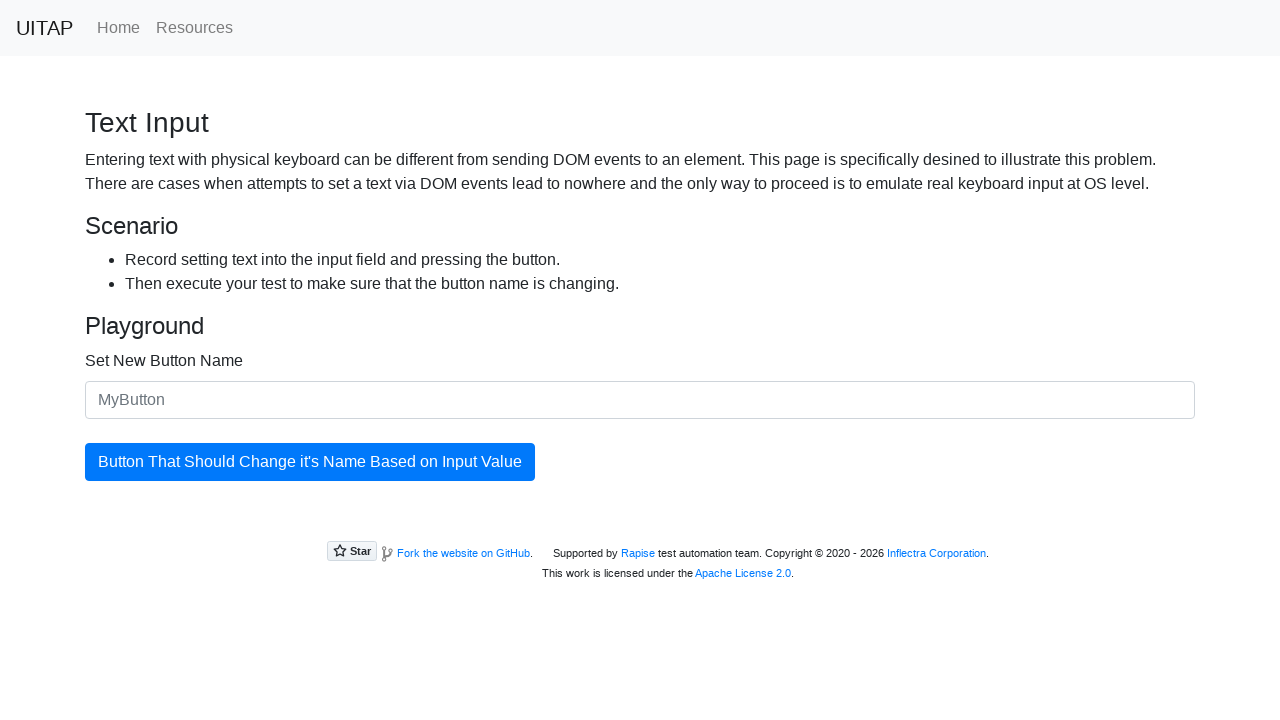

Verified button text remained unchanged after initial click
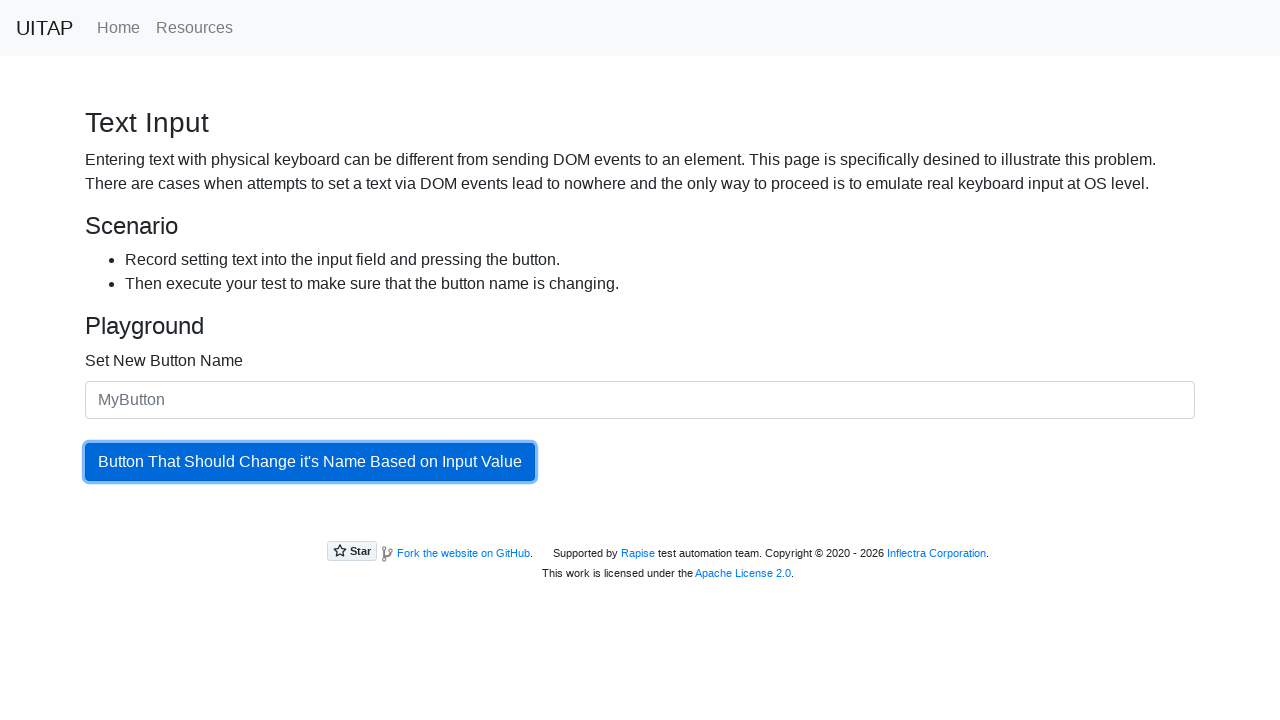

Entered 'New Button, Who dis?' into the input field on #newButtonName
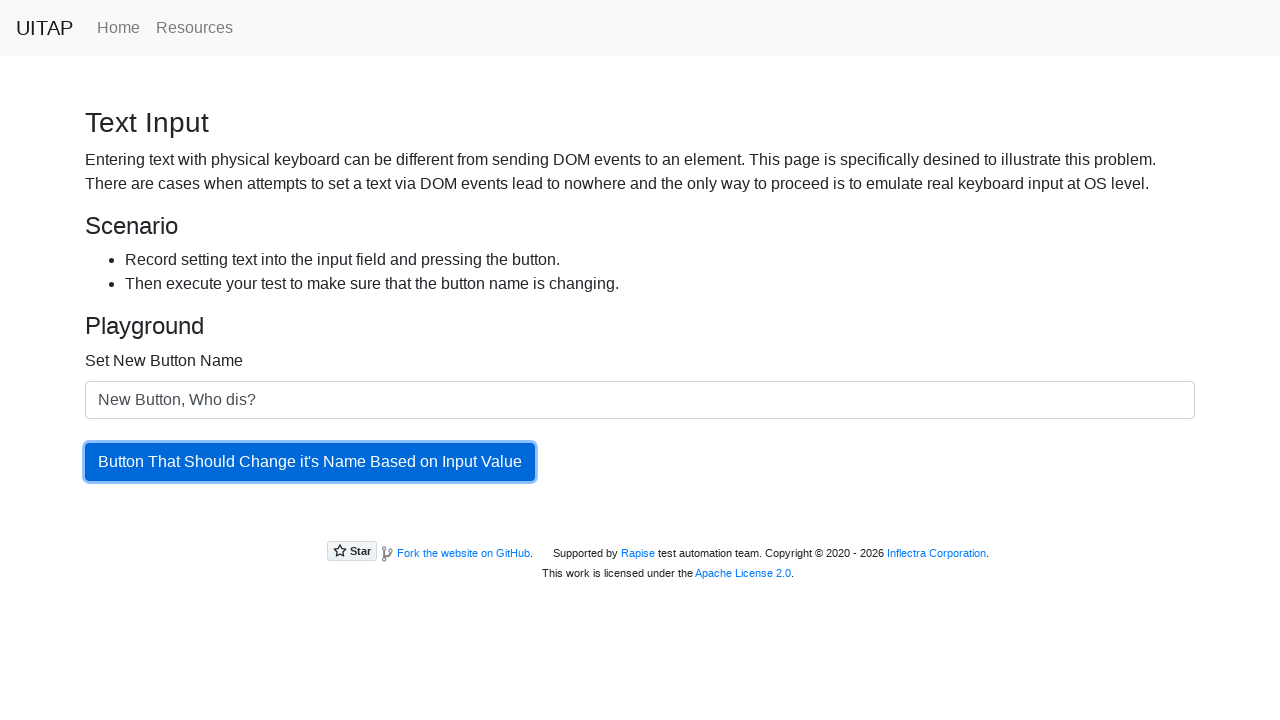

Clicked button to trigger name change at (310, 462) on #updatingButton
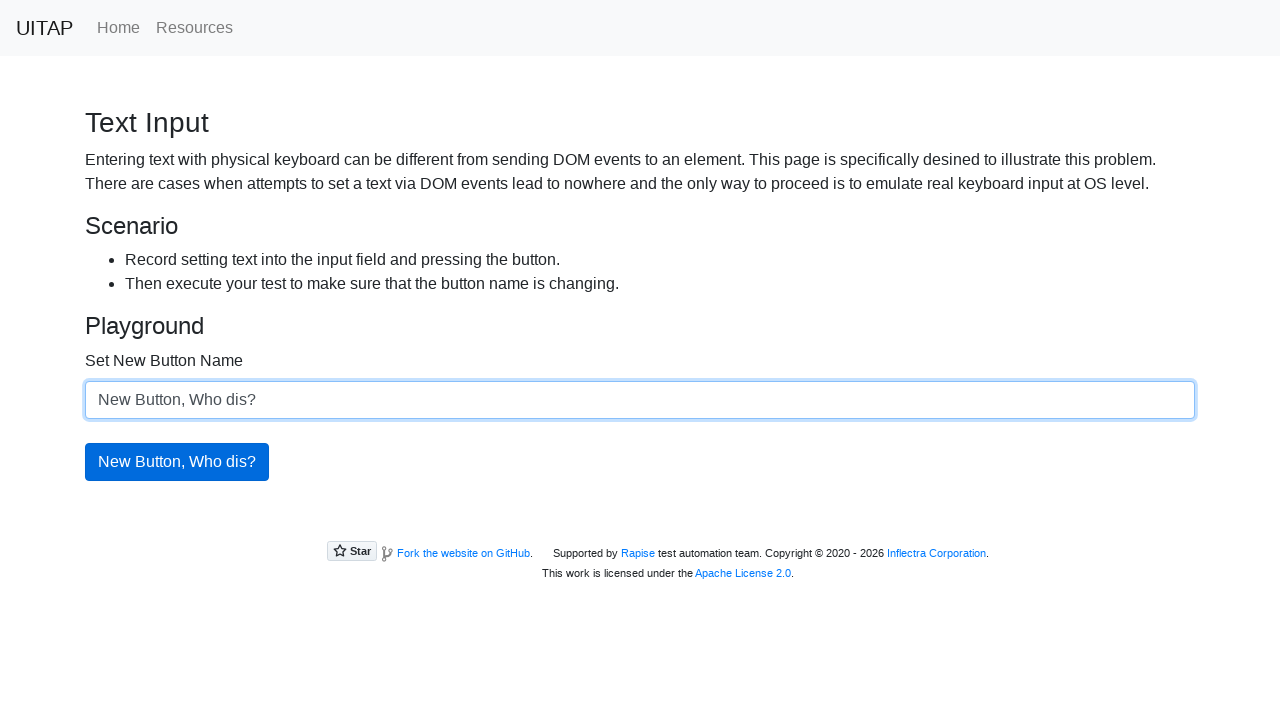

Verified button text changed to 'New Button, Who dis?'
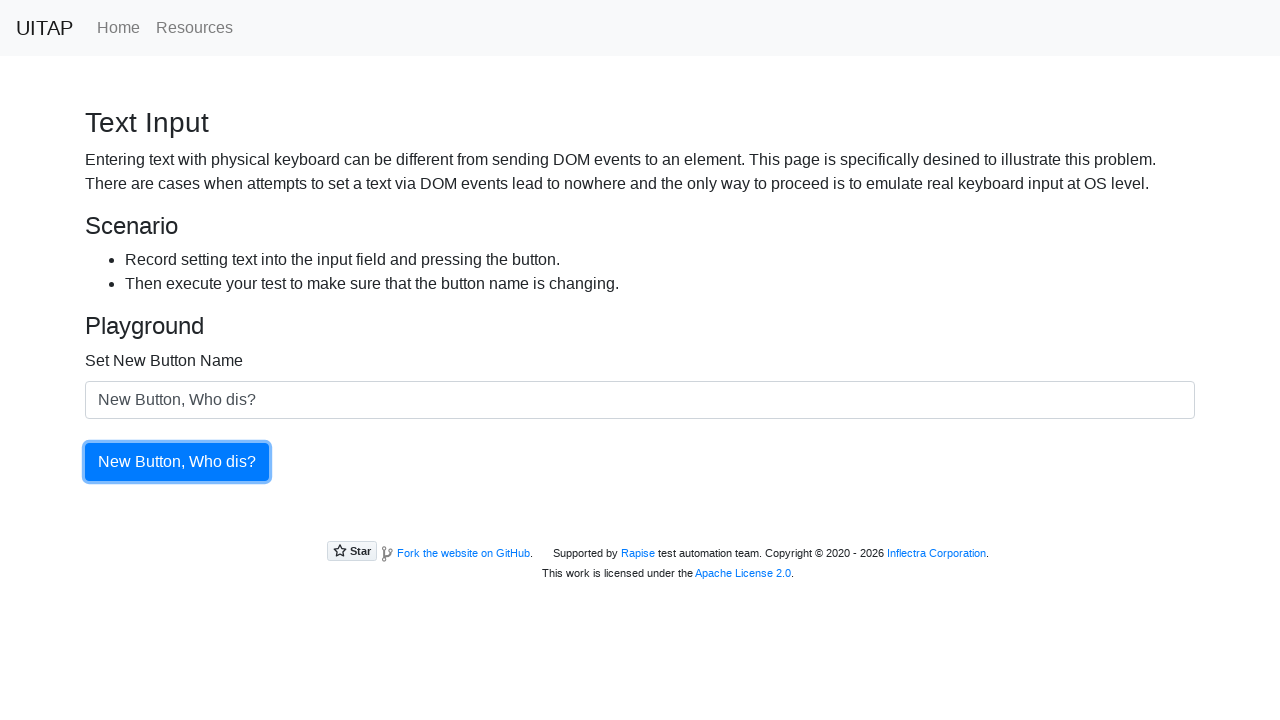

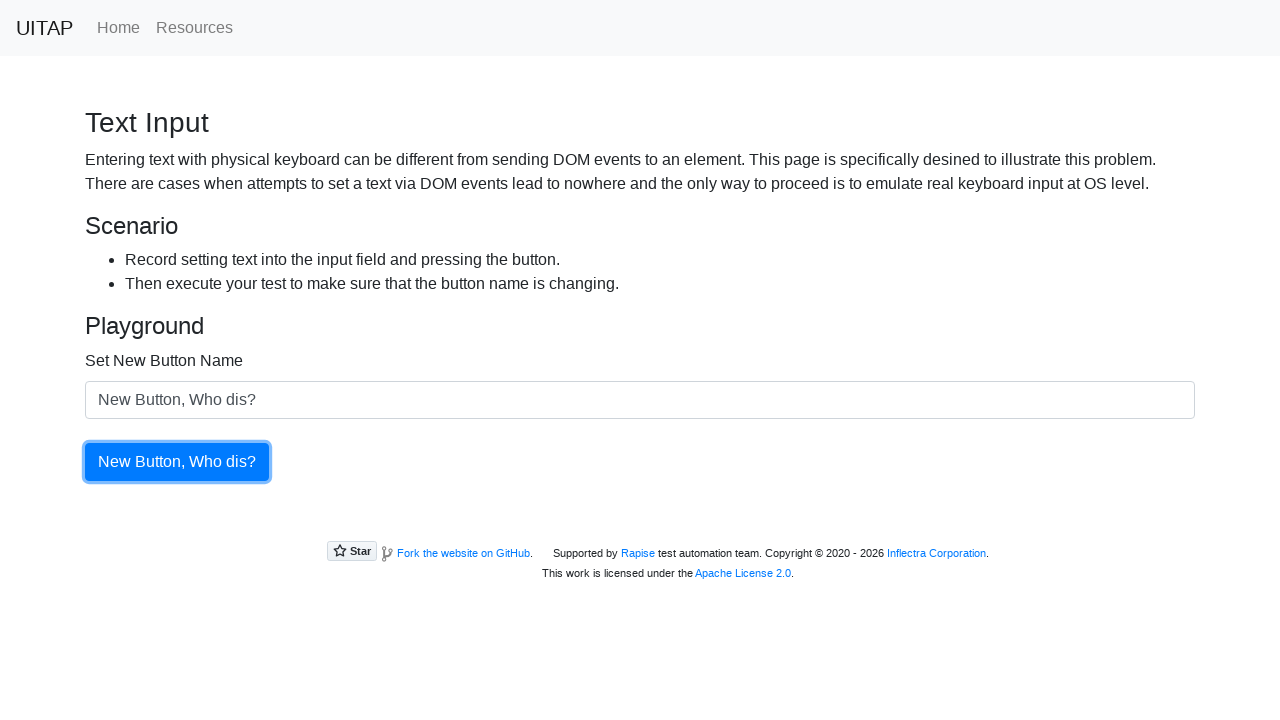